Tests pressing the space key on a specific element and verifies that the page displays the correct key press result

Starting URL: http://the-internet.herokuapp.com/key_presses

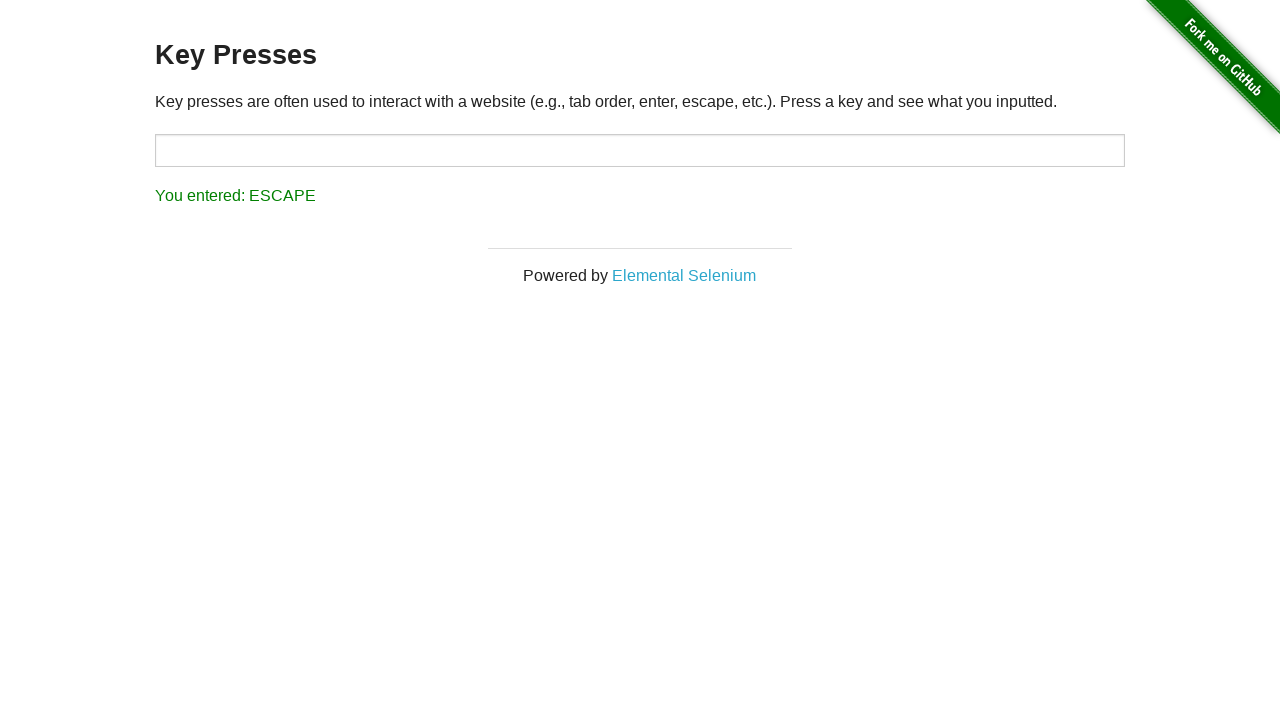

Navigated to key presses test page
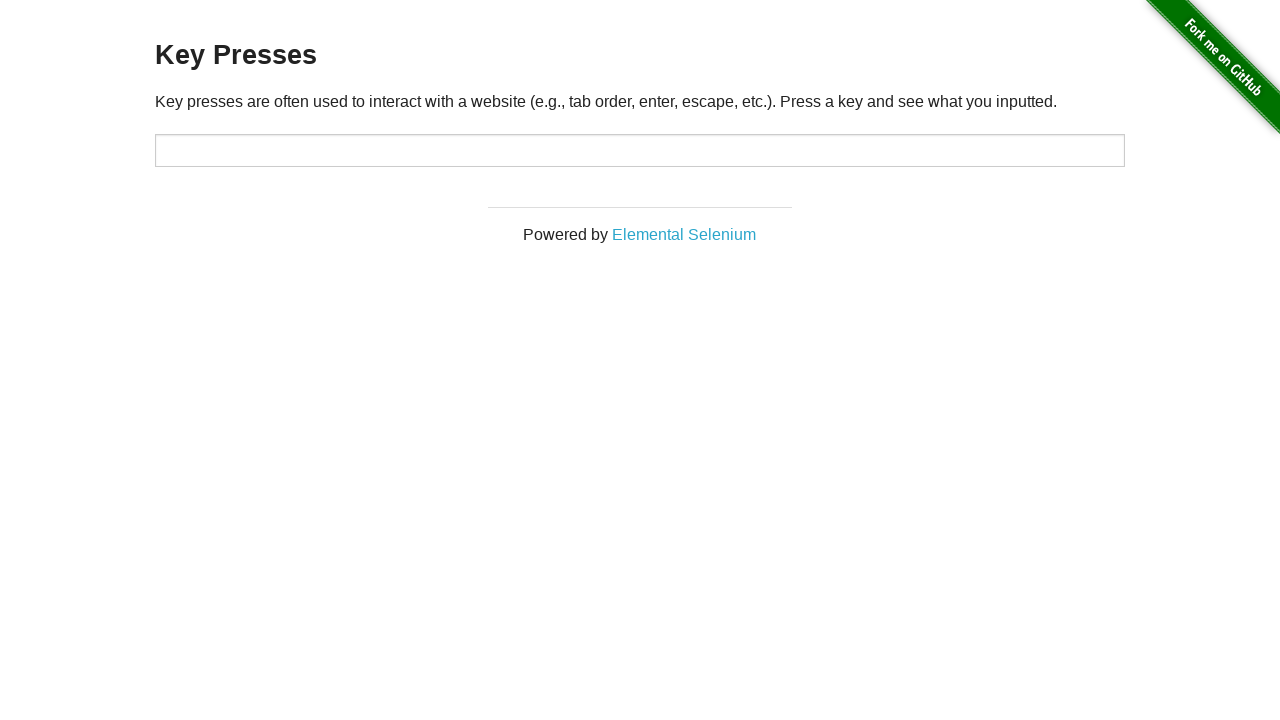

Pressed the space key on target element on #target
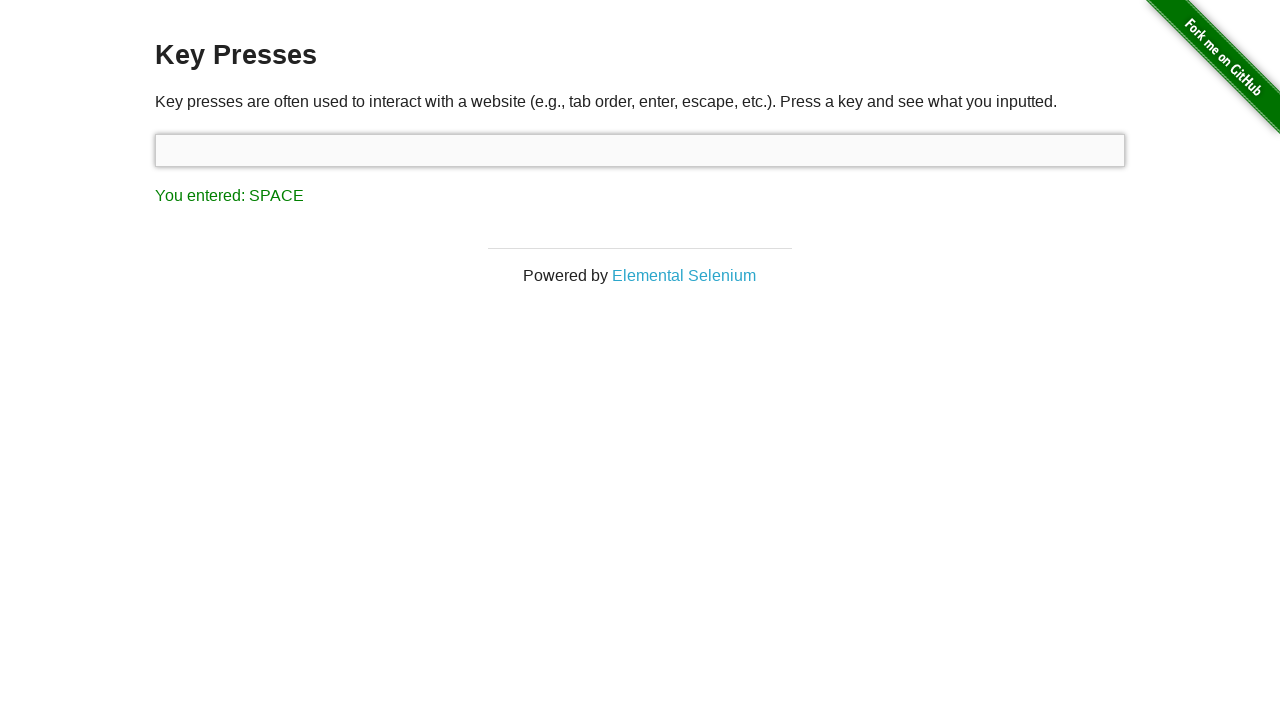

Retrieved result text from page
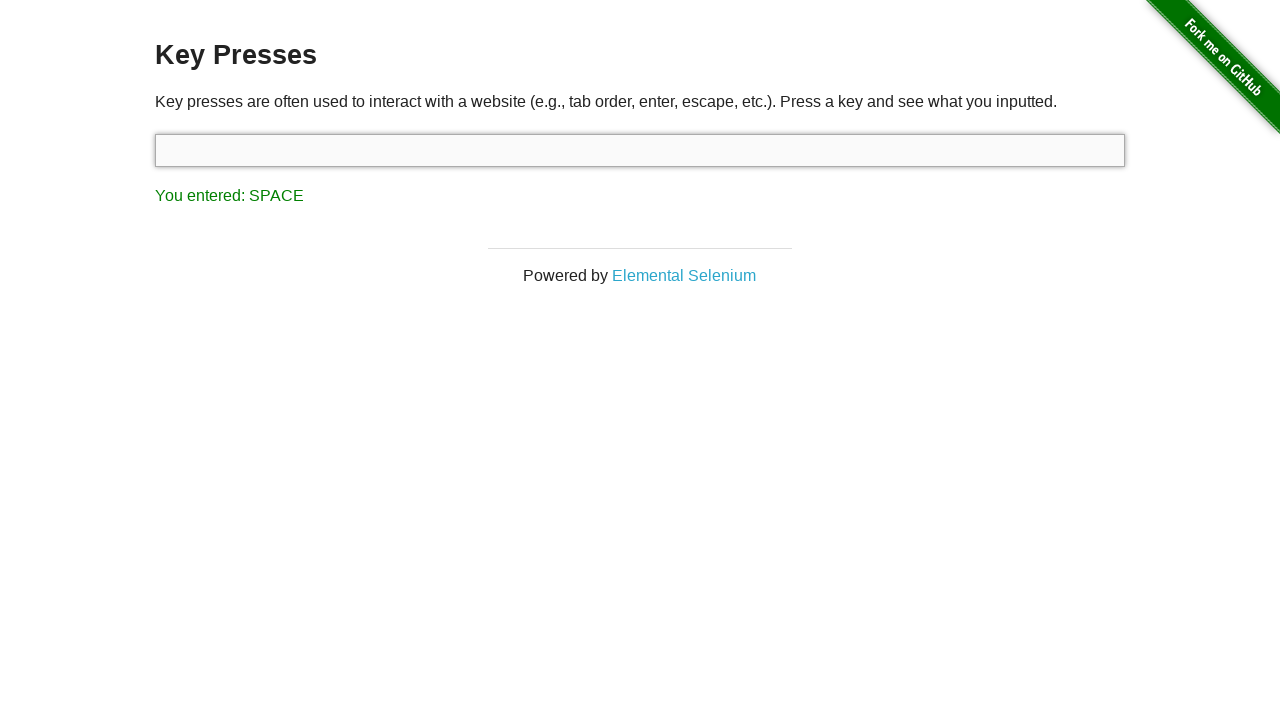

Verified that result shows 'You entered: SPACE'
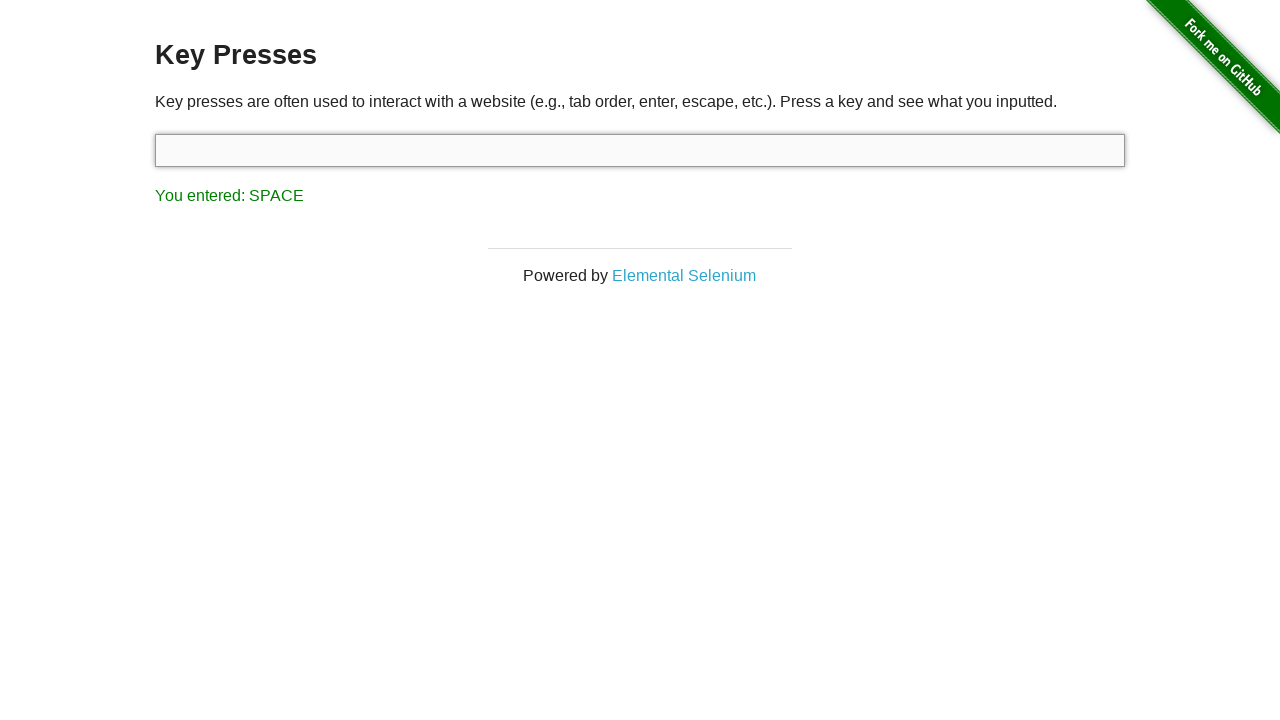

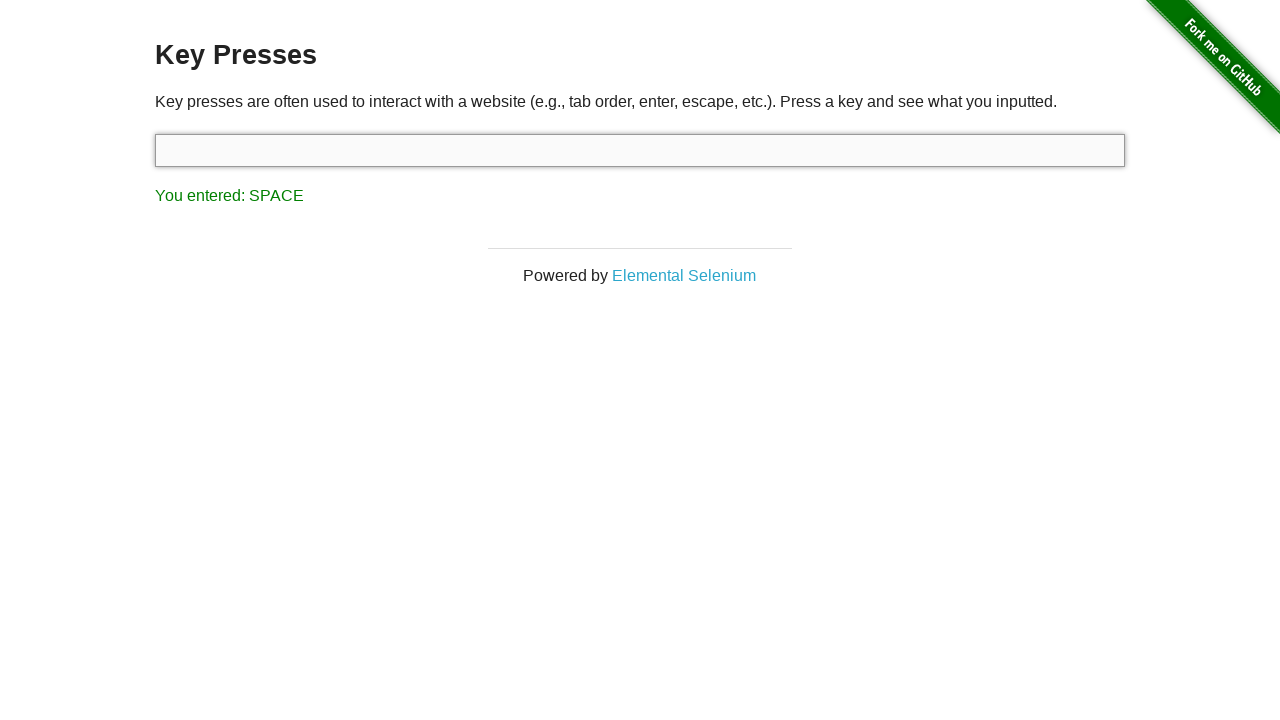